Tests selecting "1 Year" paste expiration option from the dropdown and verifies the selection is displayed correctly

Starting URL: https://pastebin.com

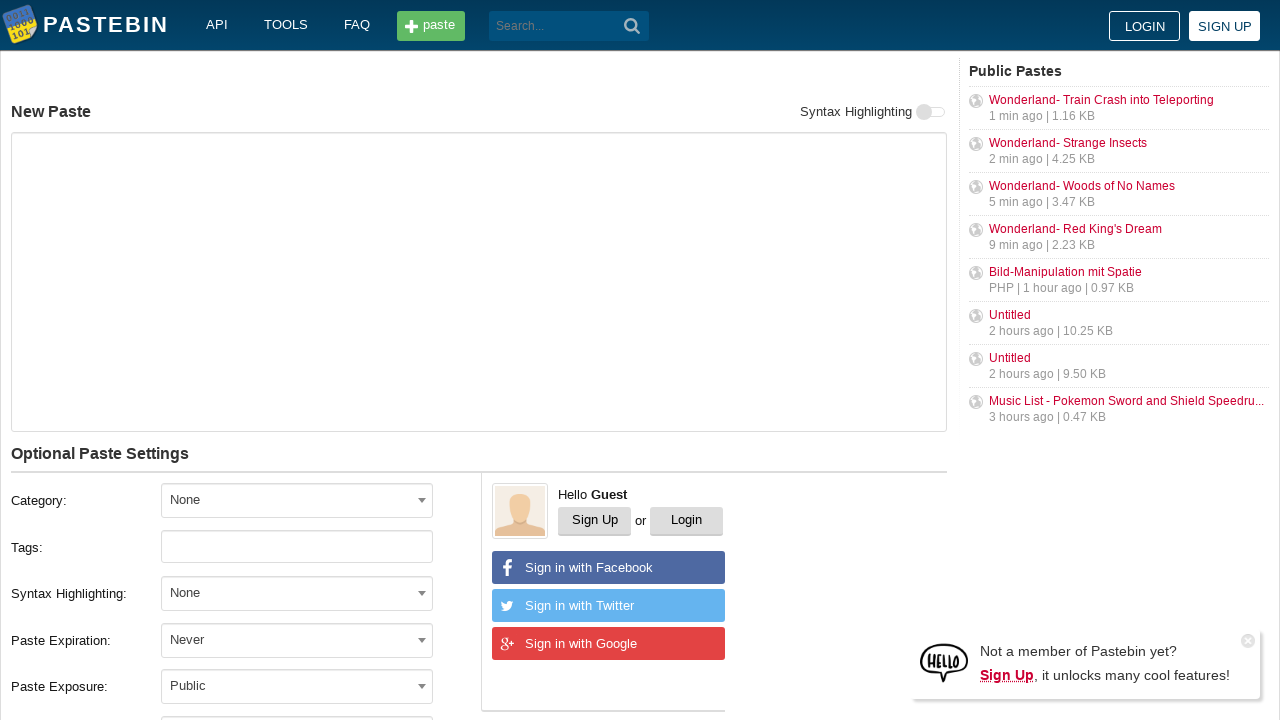

Clicked paste expiration dropdown at (311, 640) on xpath=//label[text()='Paste Expiration:']/following-sibling::div
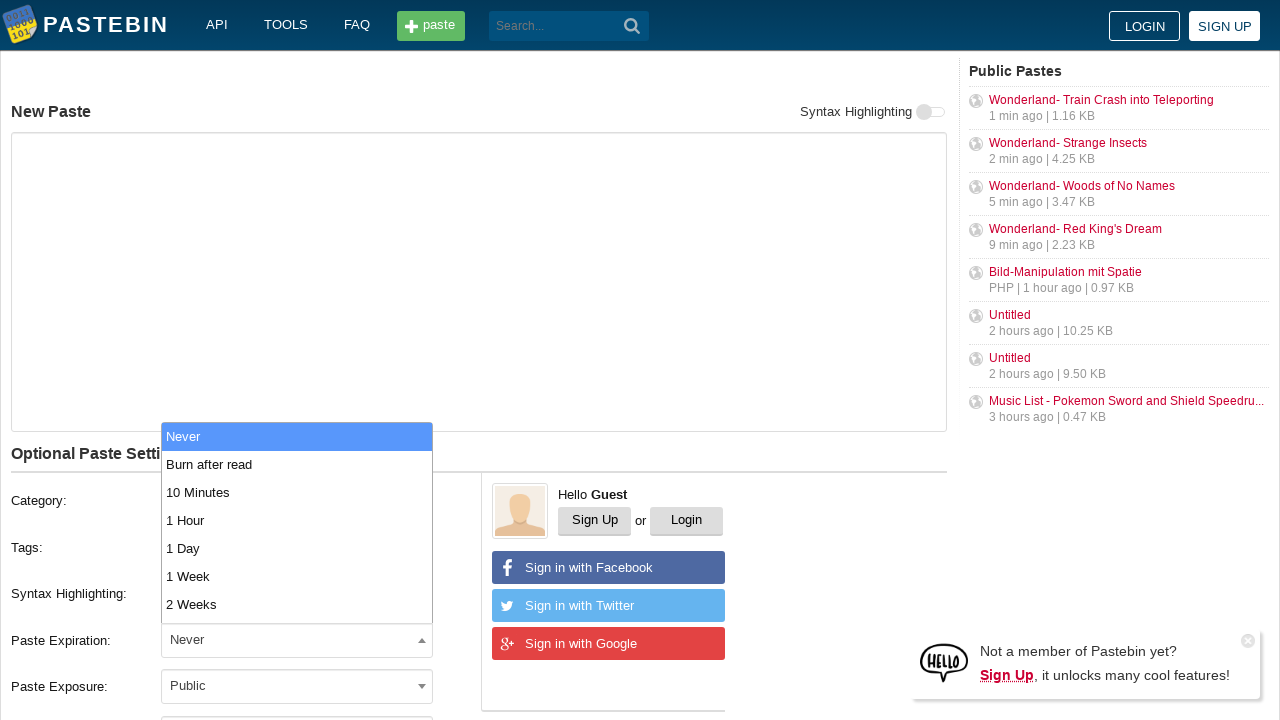

Selected '1 Year' option from dropdown at (297, 608) on xpath=//span[@class='select2-results']//li[text()='1 Year']
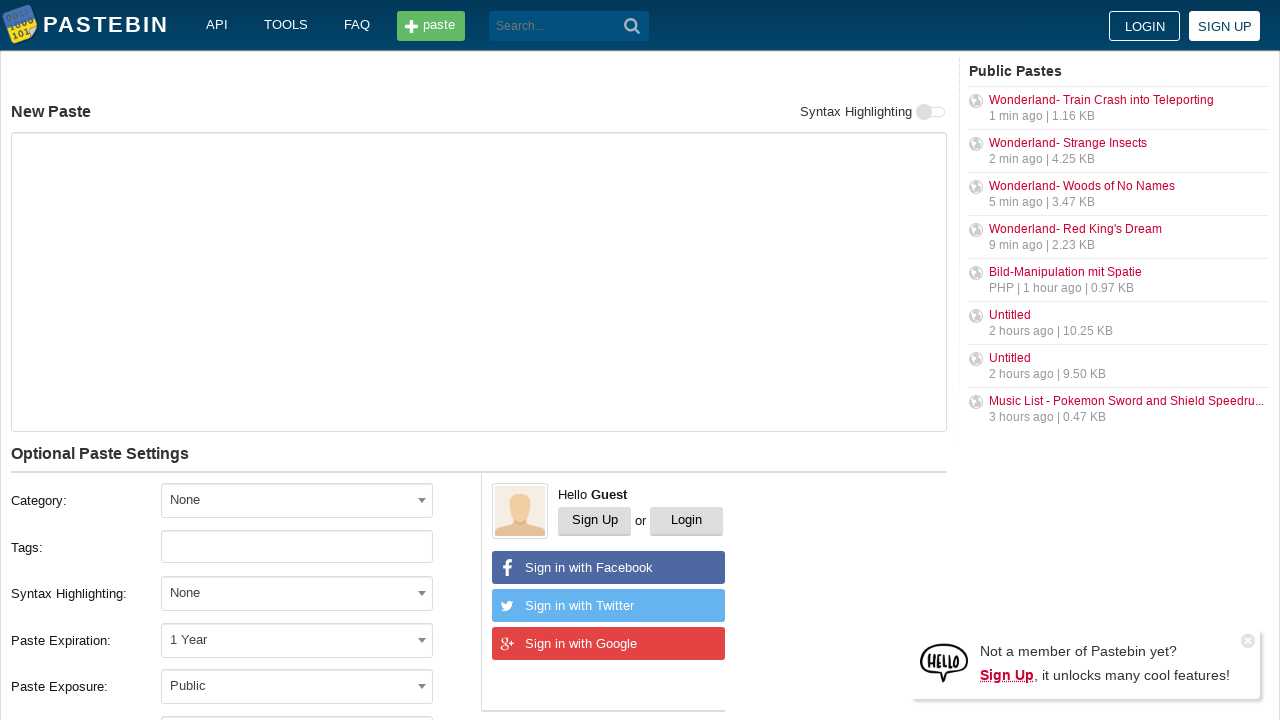

Verified '1 Year' is displayed as the selected paste expiration option
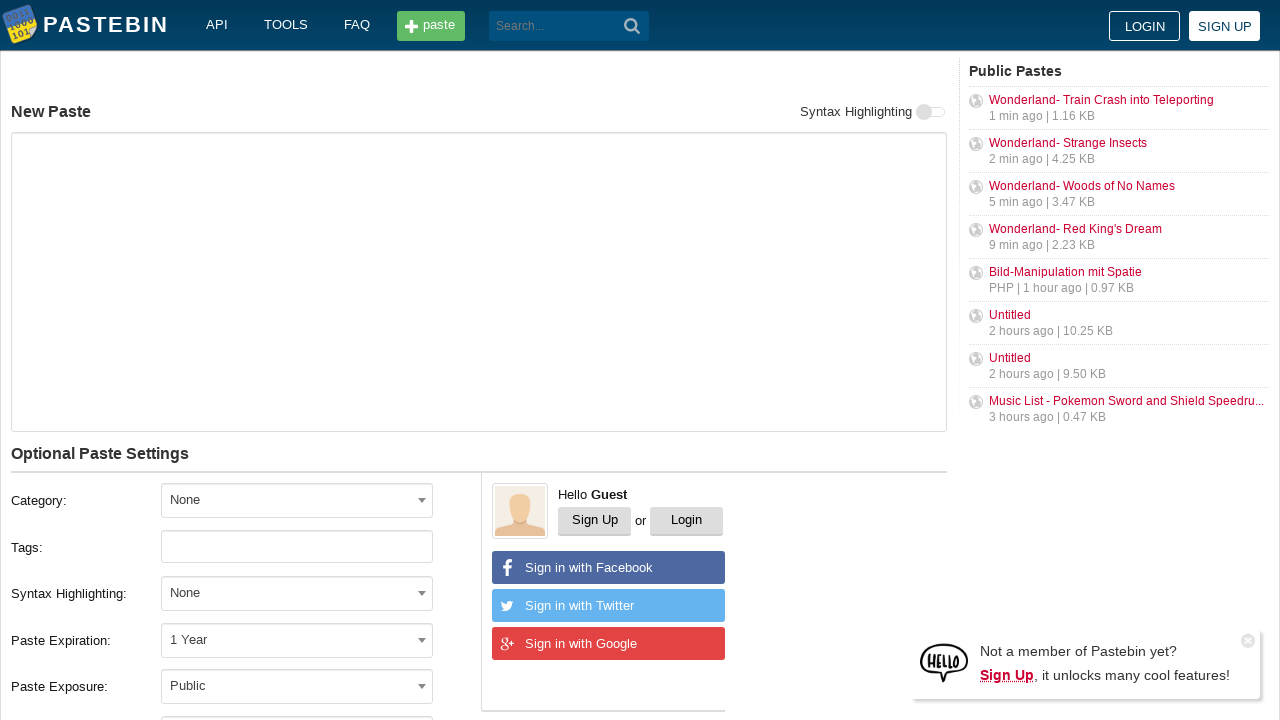

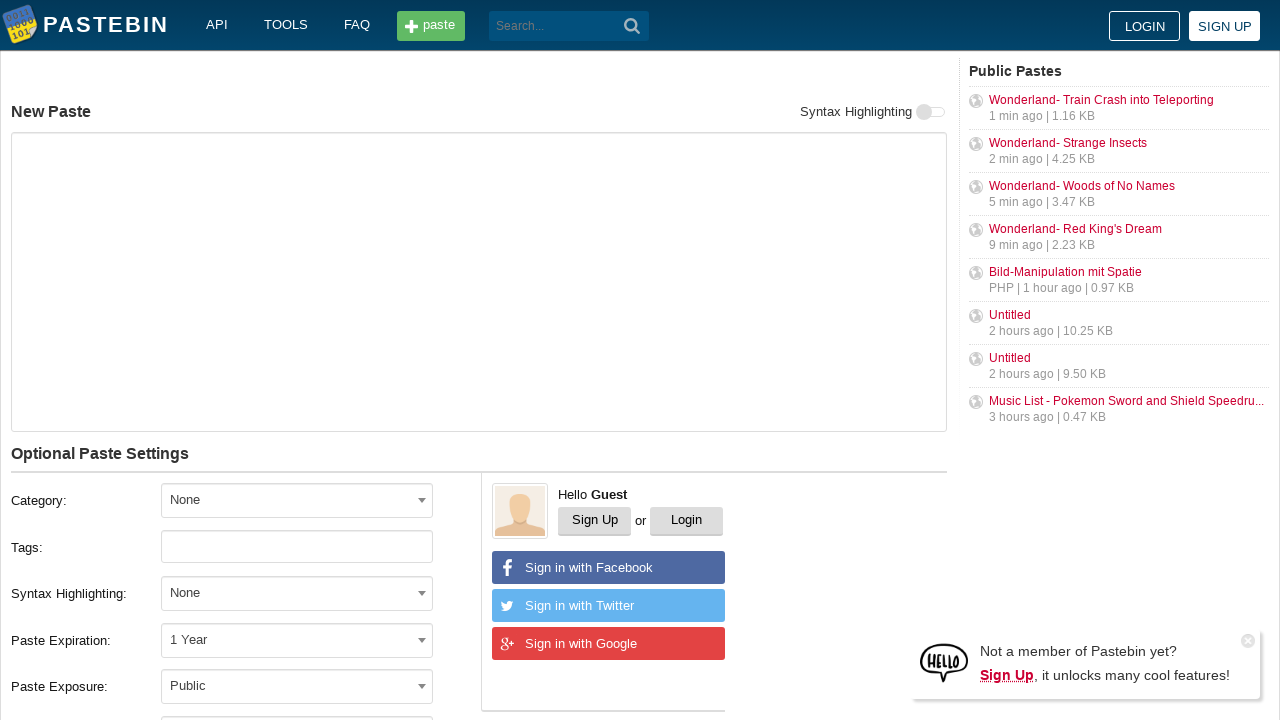